Tests clicking a button that has a dynamically generated ID by locating it via its CSS class, then verifies the button state after clicking.

Starting URL: http://uitestingplayground.com/dynamicid

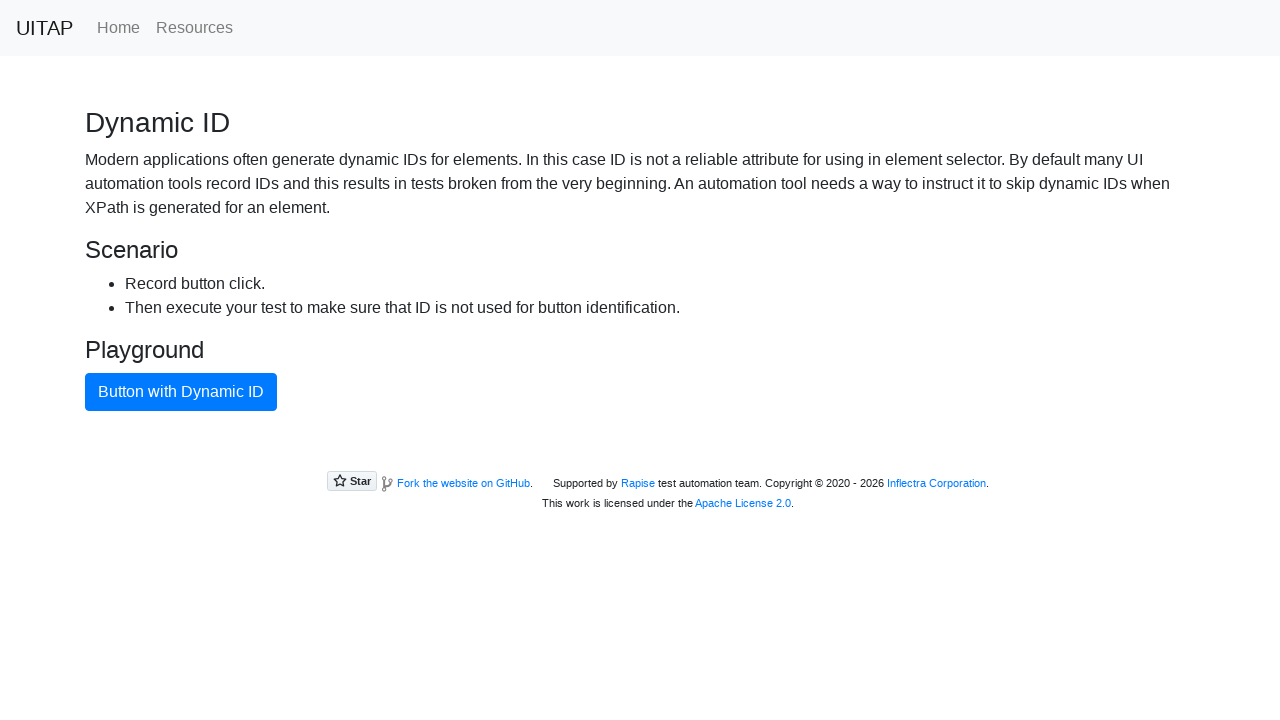

Clicked primary button with dynamic ID using class selector at (181, 392) on xpath=//button[contains(@class,'btn-primary')]
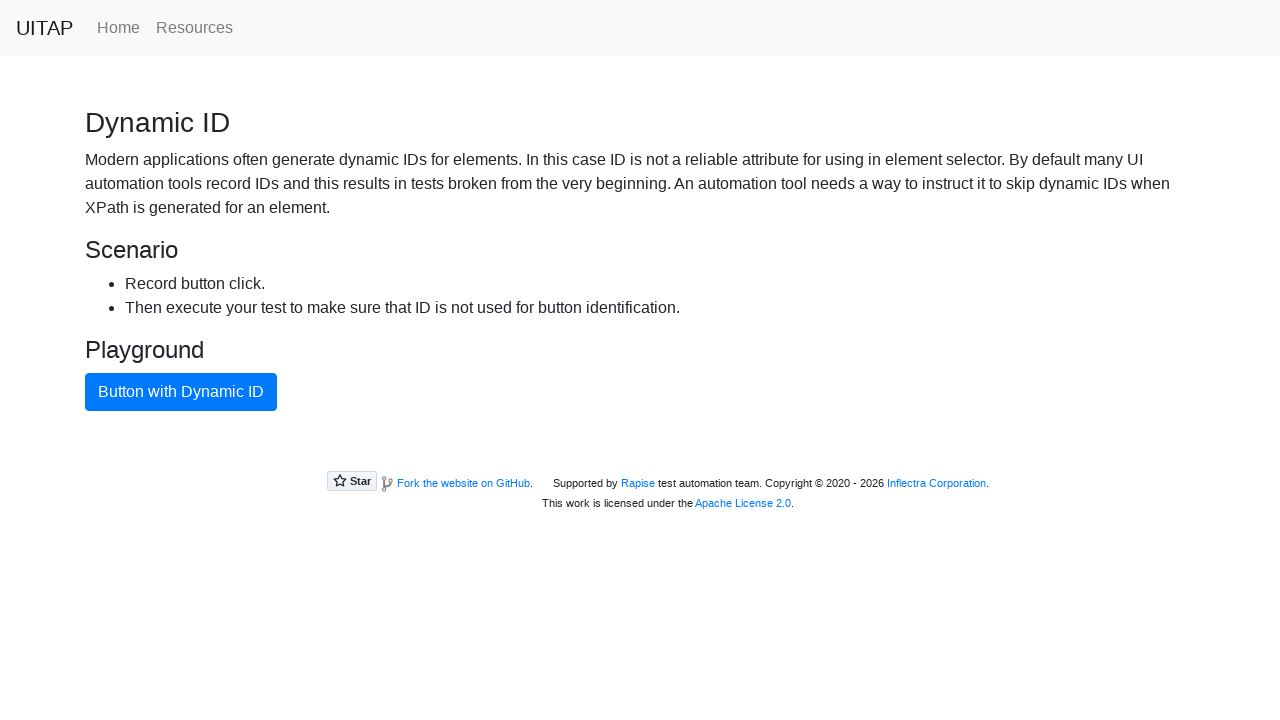

Verified primary button is still present after clicking
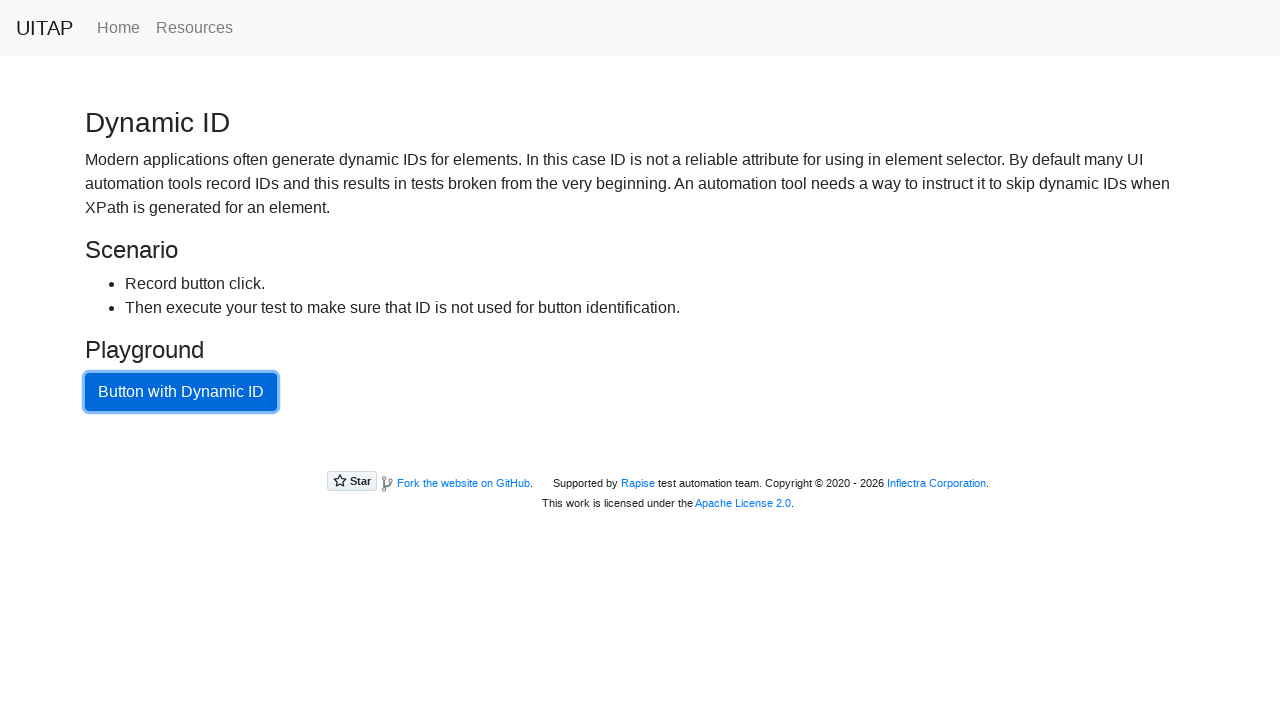

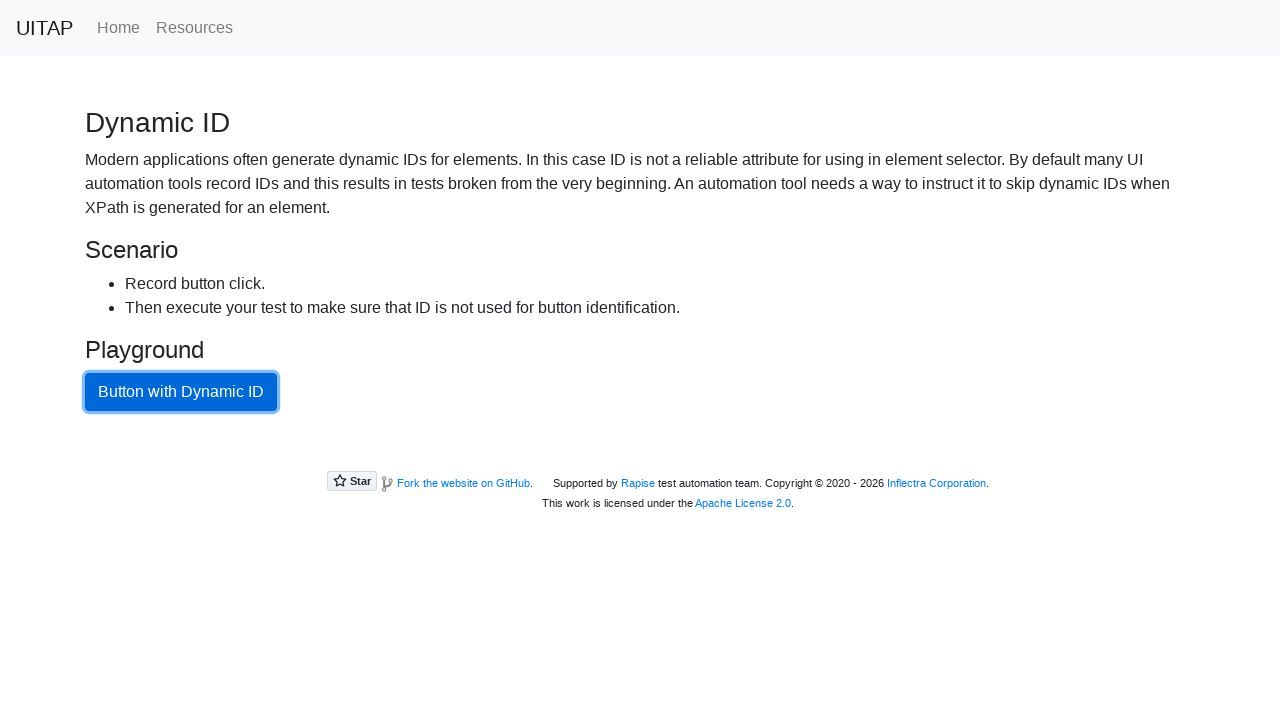